Navigates to a Daum Cafe fan page, switches to an iframe, and clicks a cheer/support button widget.

Starting URL: http://cafe.daum.net/WekiMeki

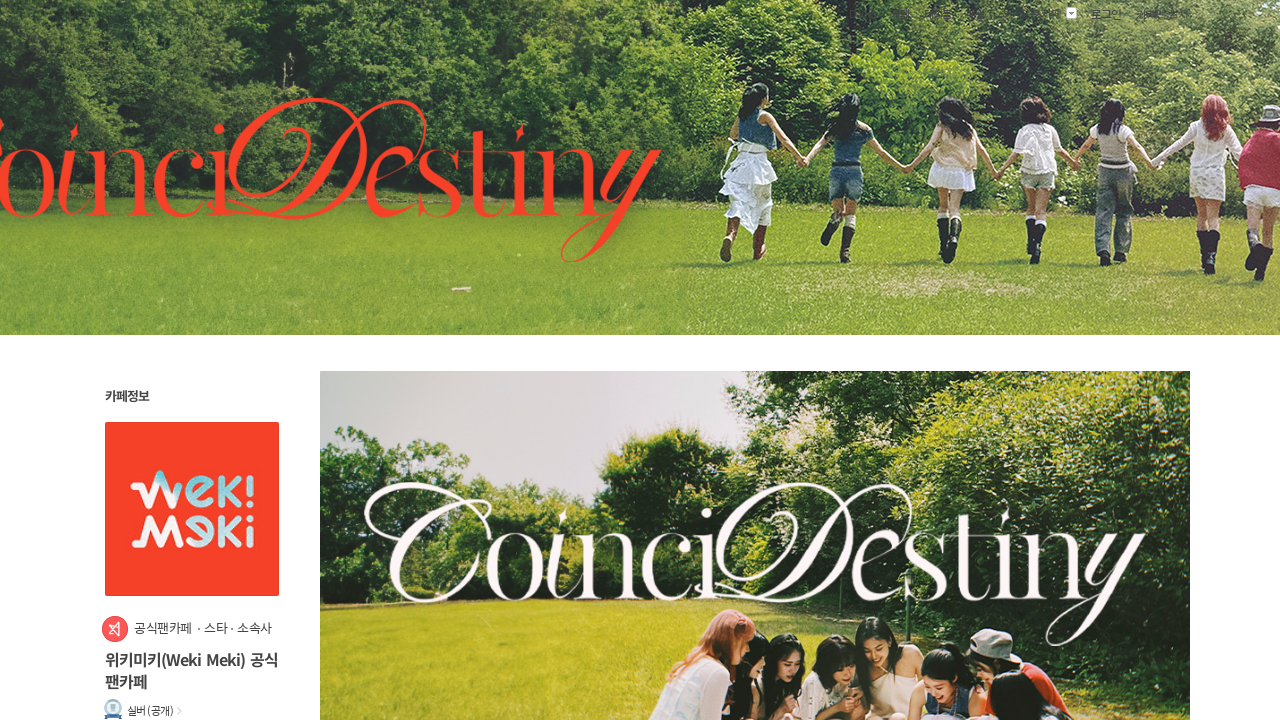

Navigated to Daum Cafe WekiMeki fan page
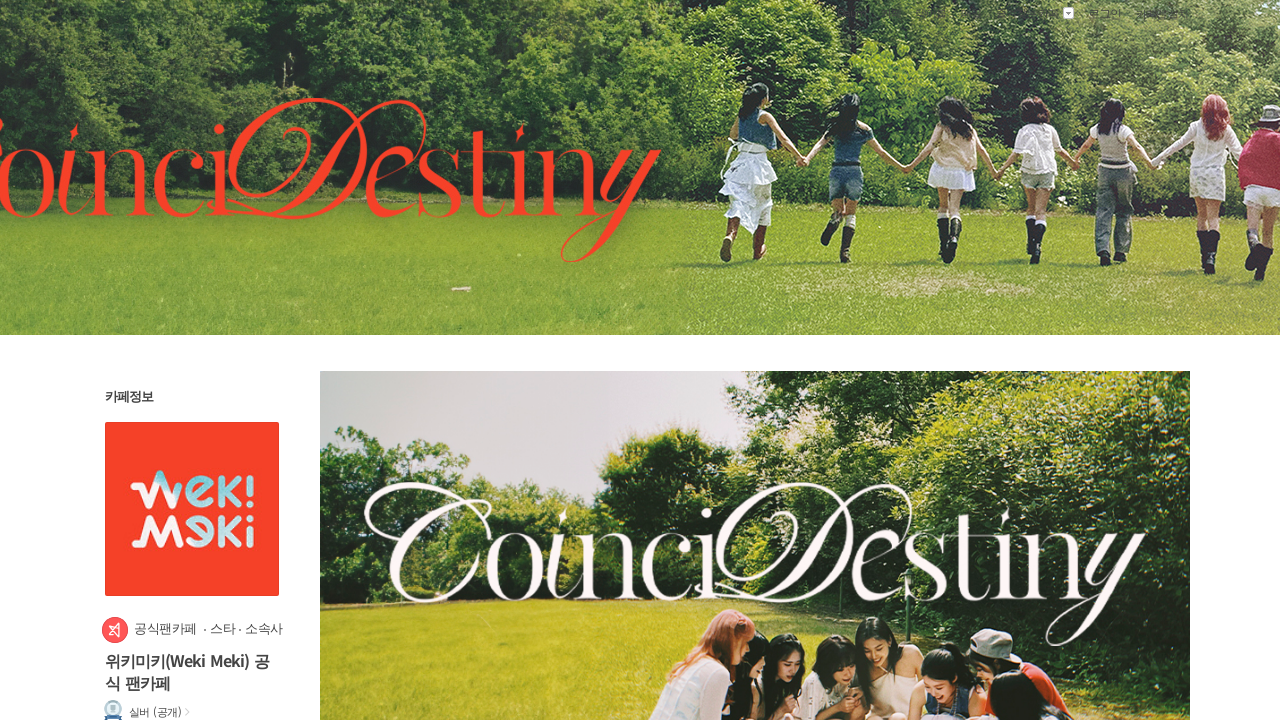

Located the 'down' iframe
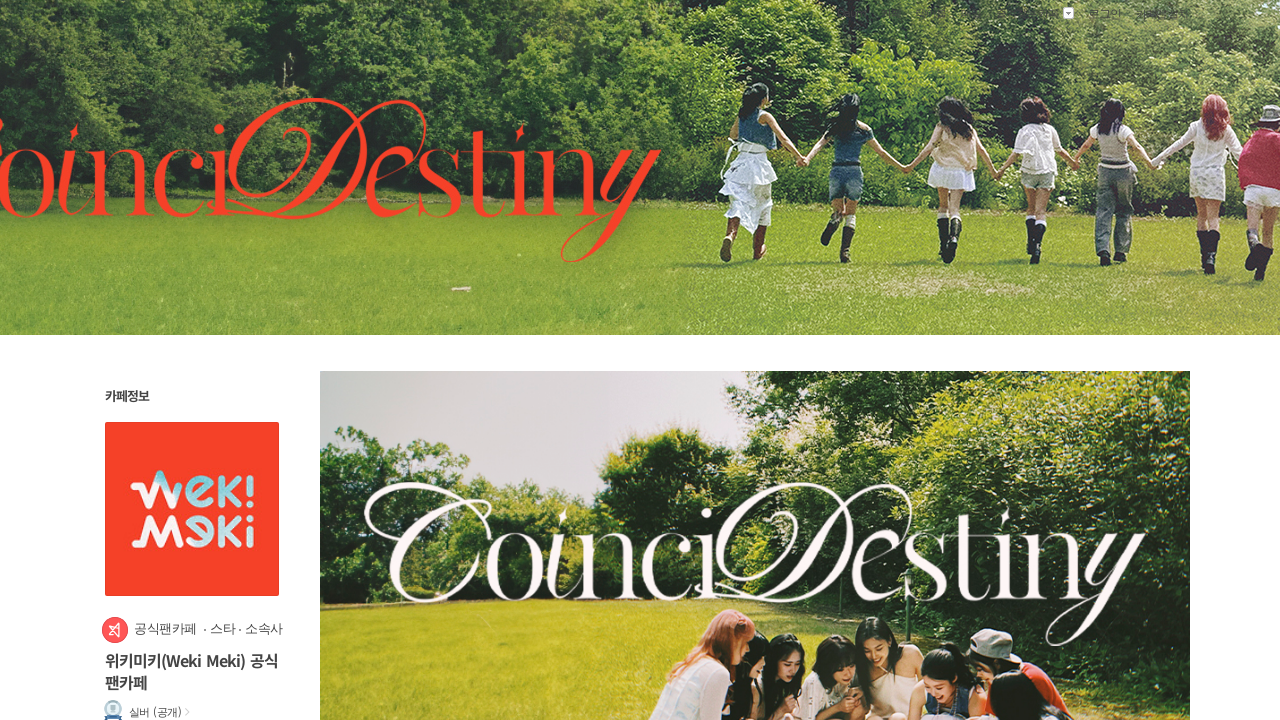

Clicked the cheer/support button widget in the iframe at (192, 360) on #down >> internal:control=enter-frame >> #fancafe-widget-cheer
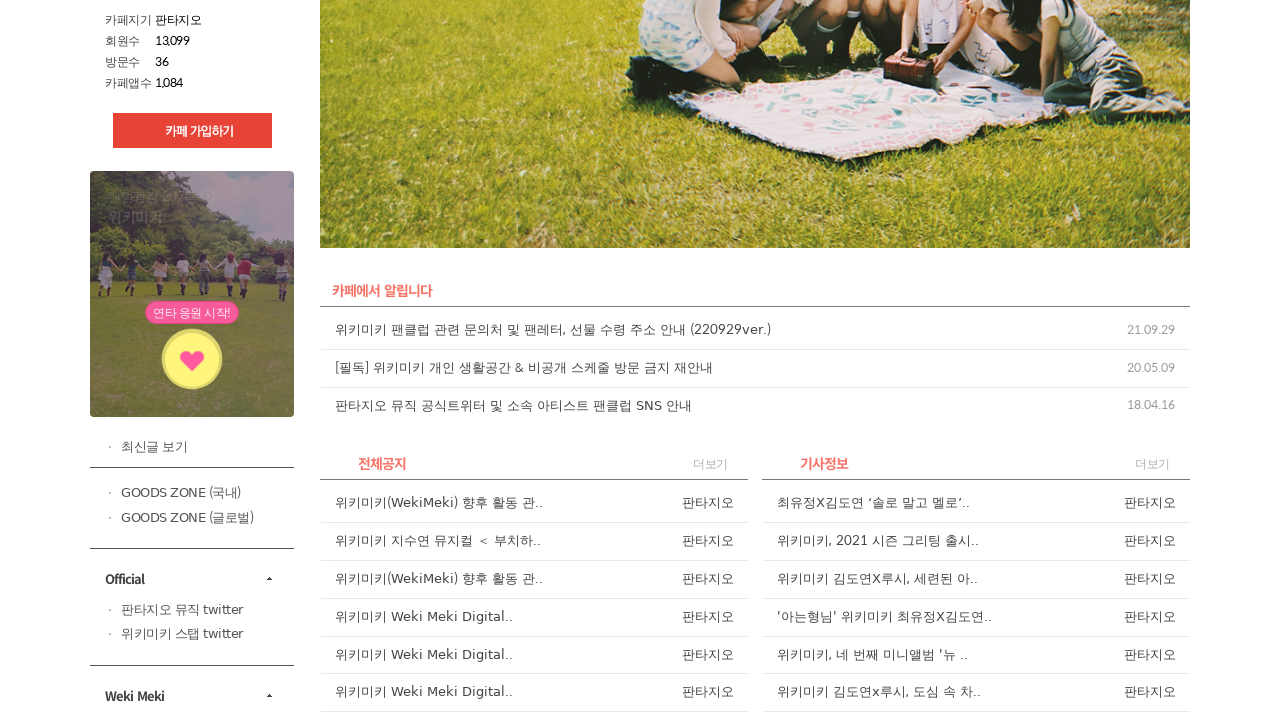

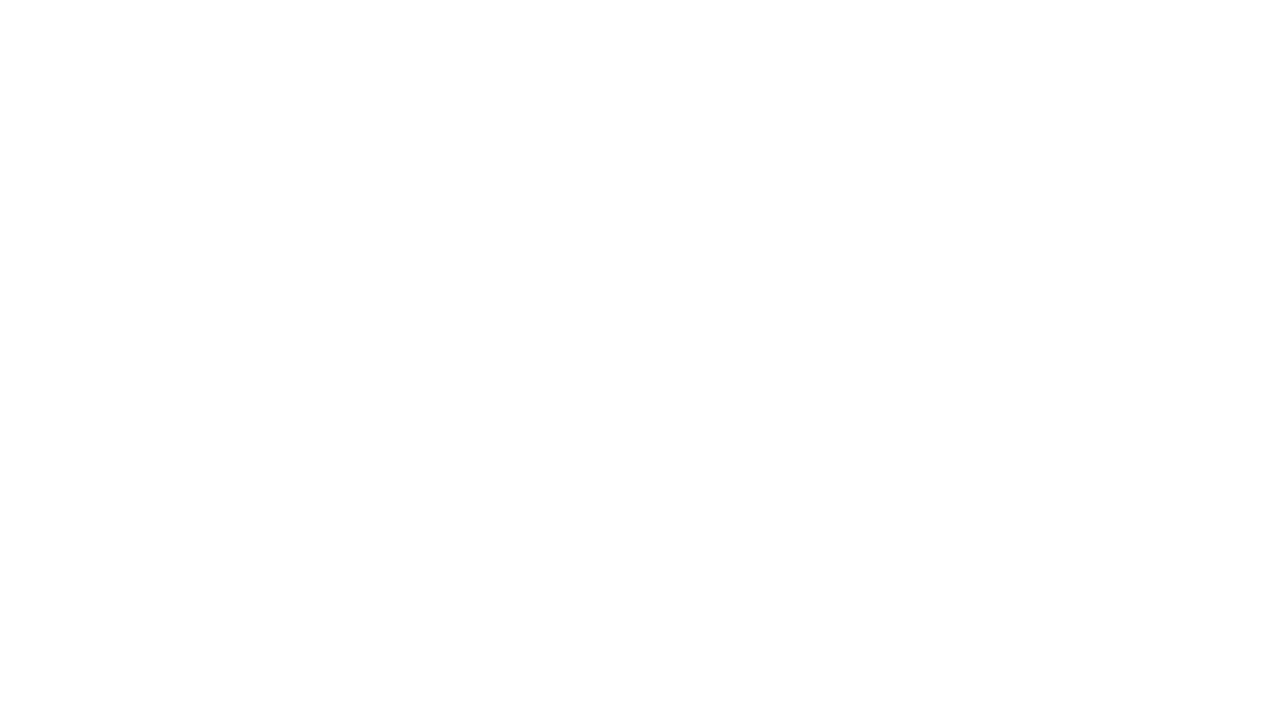